Adds a Samsung Galaxy S6 product to the shopping cart and verifies the confirmation alert

Starting URL: https://www.demoblaze.com/

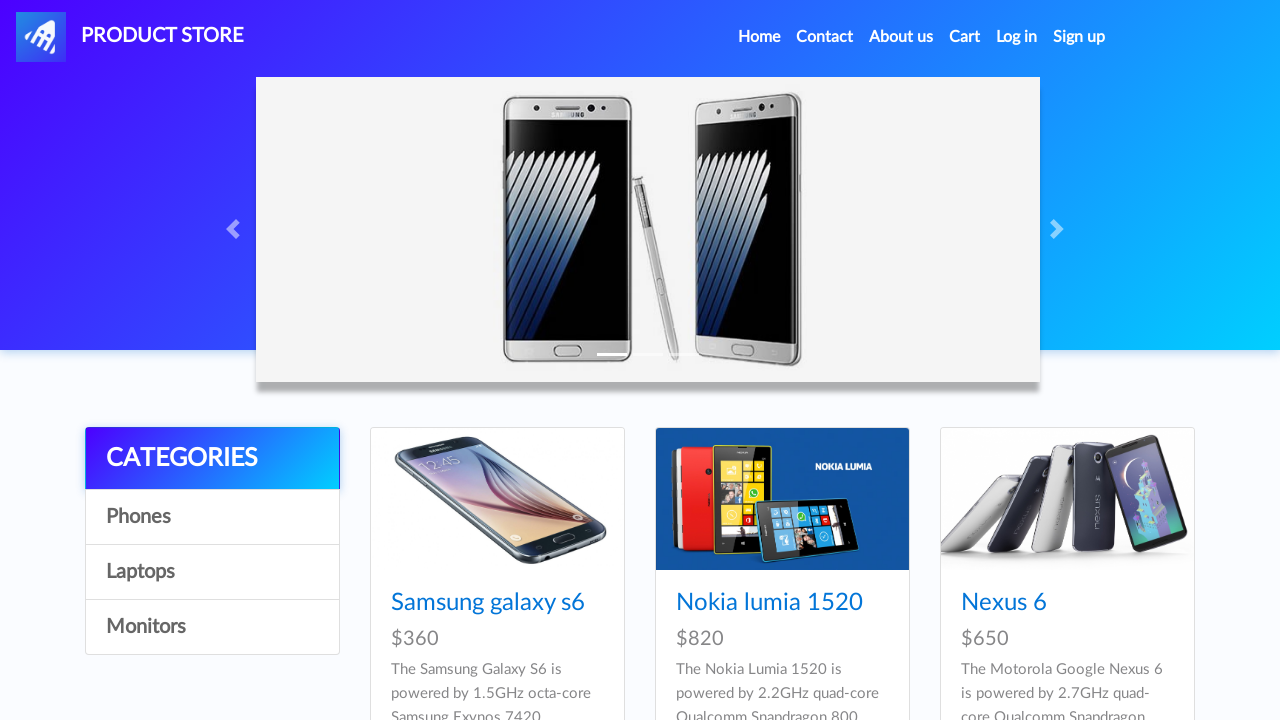

Clicked on Samsung Galaxy S6 product at (488, 603) on text=Samsung galaxy s6
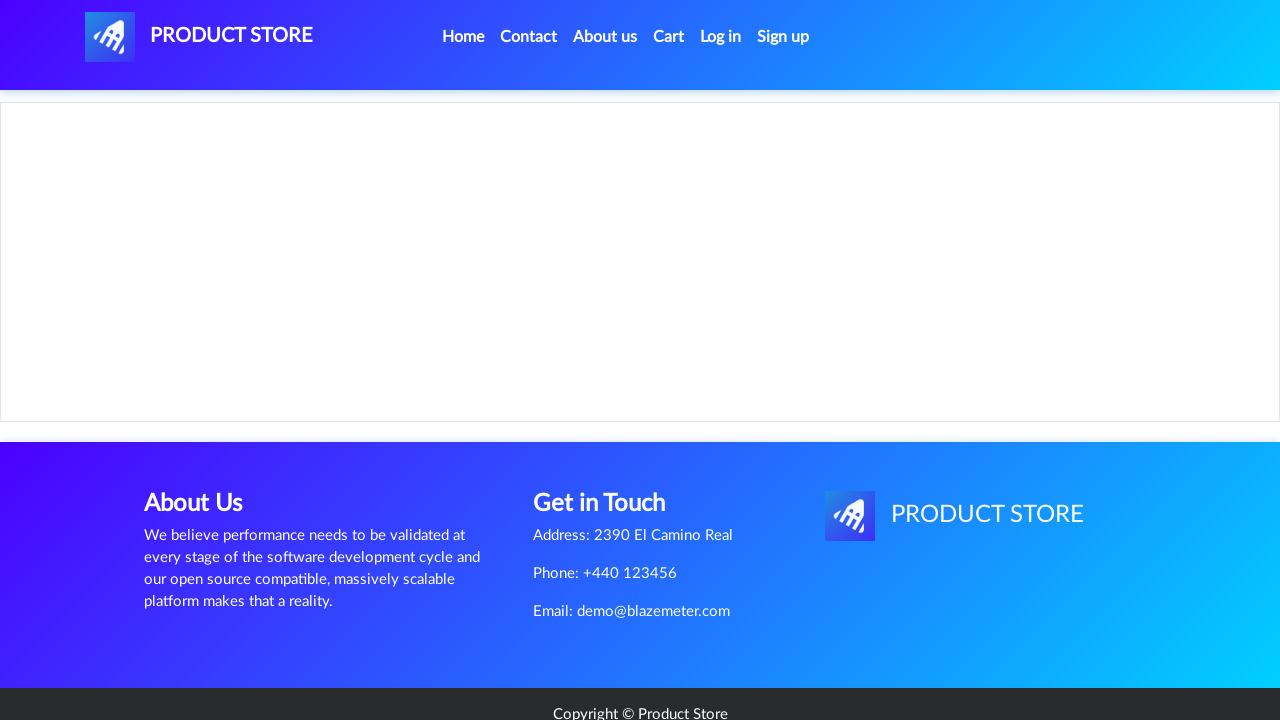

Clicked Add to cart button at (610, 440) on text=Add to cart
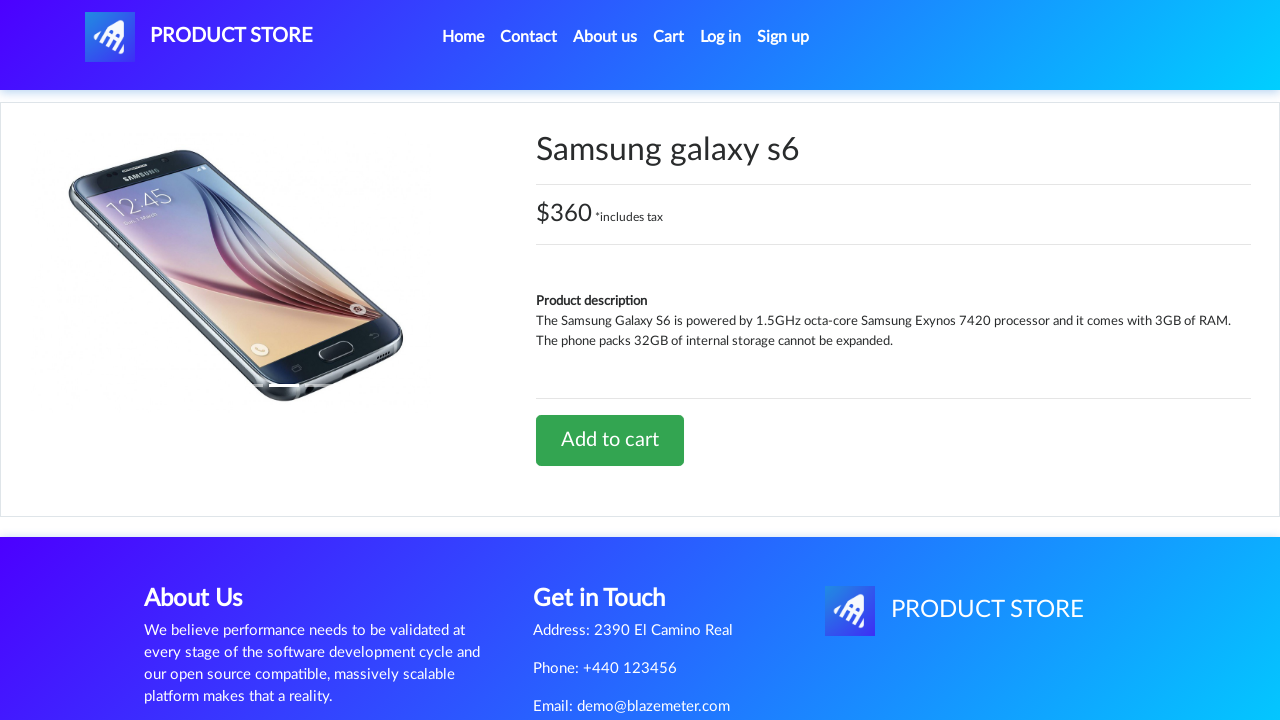

Accepted confirmation alert for product added to cart
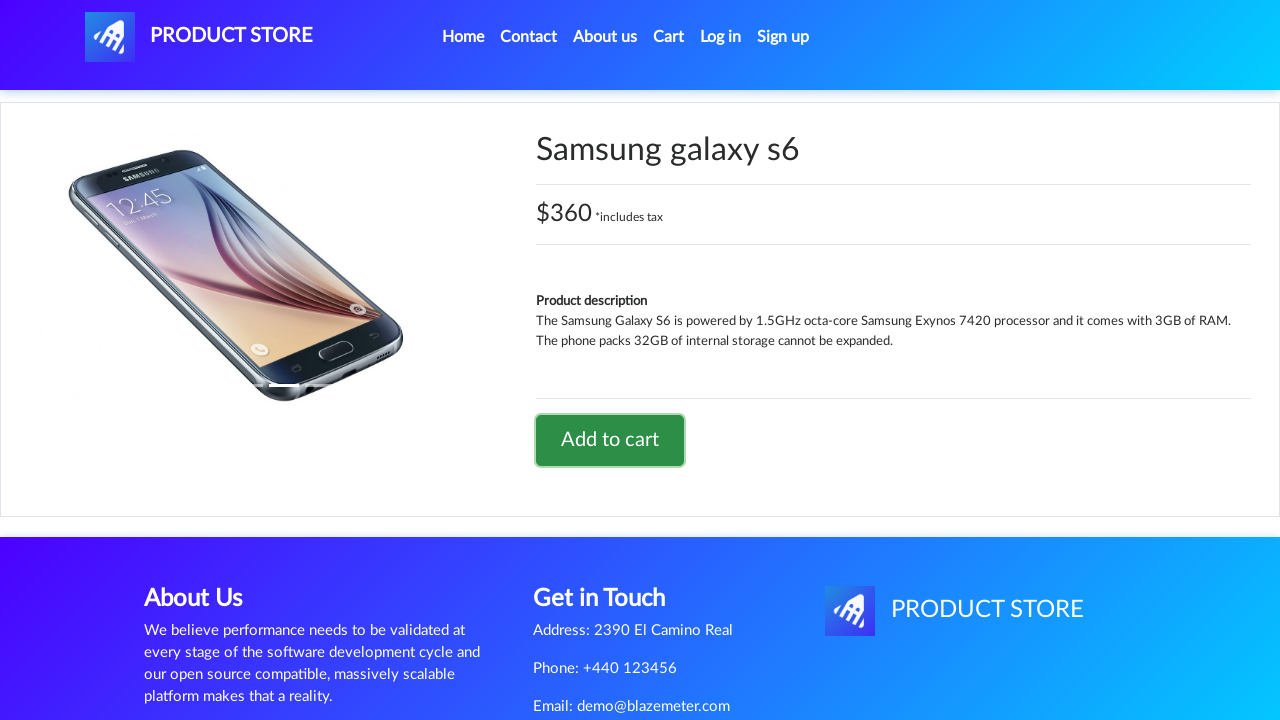

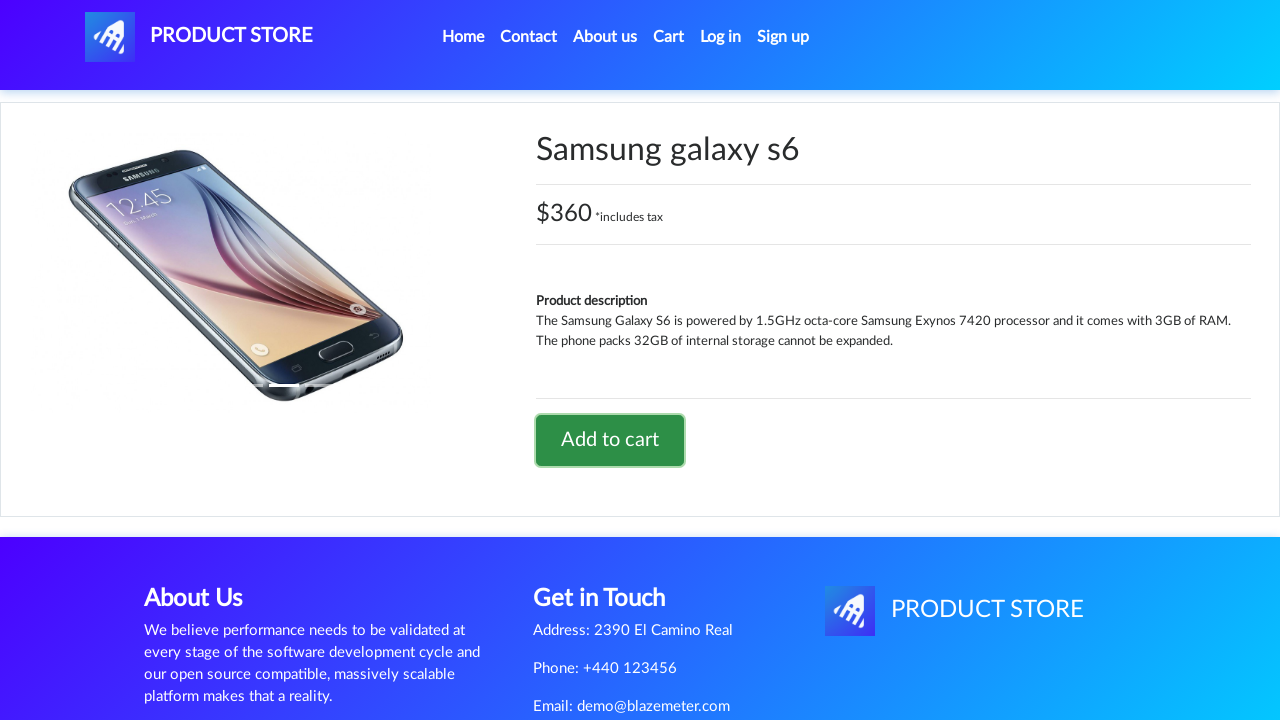